Demonstrates injecting jQuery and jQuery Growl library into a webpage, then displaying various notification messages (plain, error, notice, warning) using the injected library.

Starting URL: http://the-internet.herokuapp.com

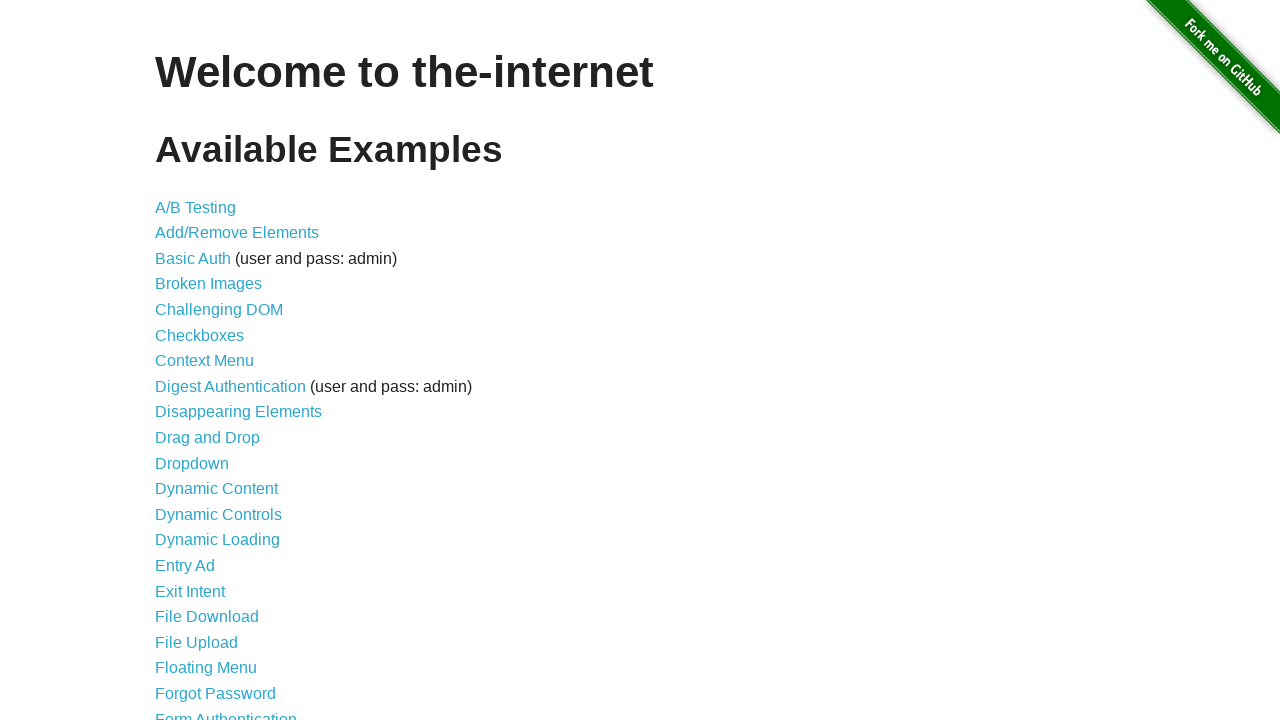

Injected jQuery library into the page if not already present
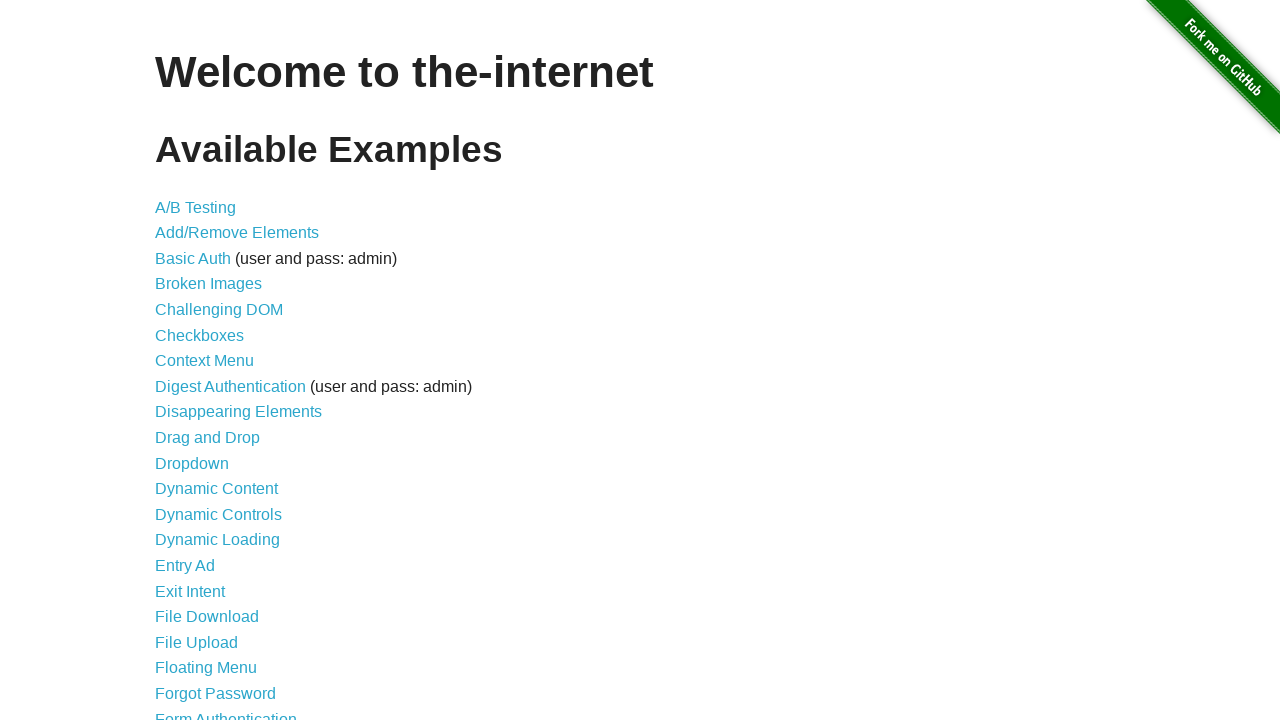

jQuery library loaded successfully
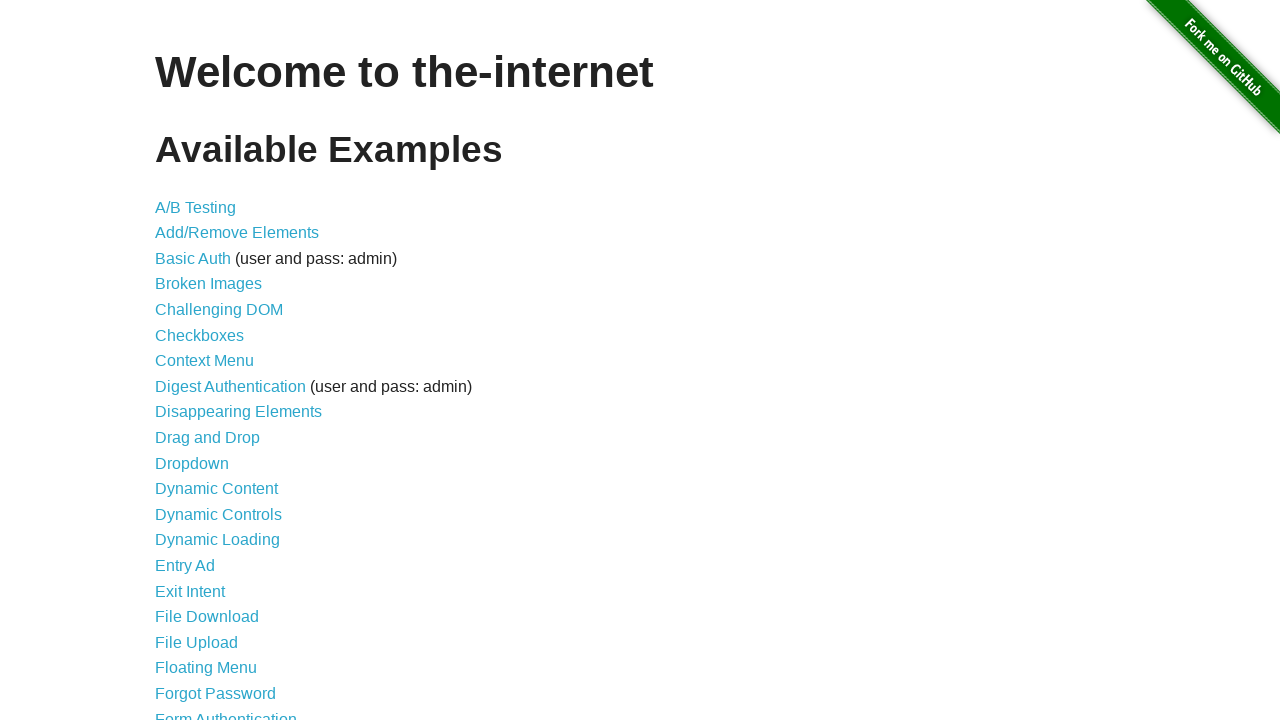

Injected jQuery Growl library into the page
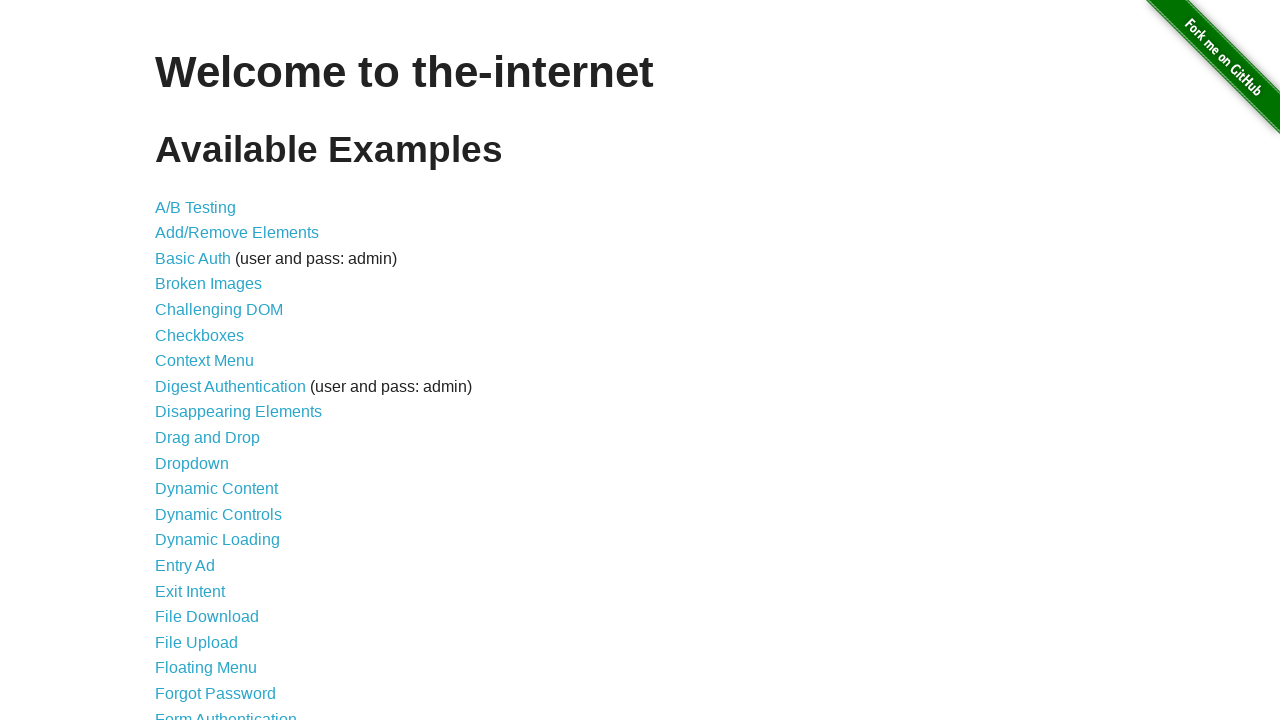

Added jQuery Growl CSS styles to the page
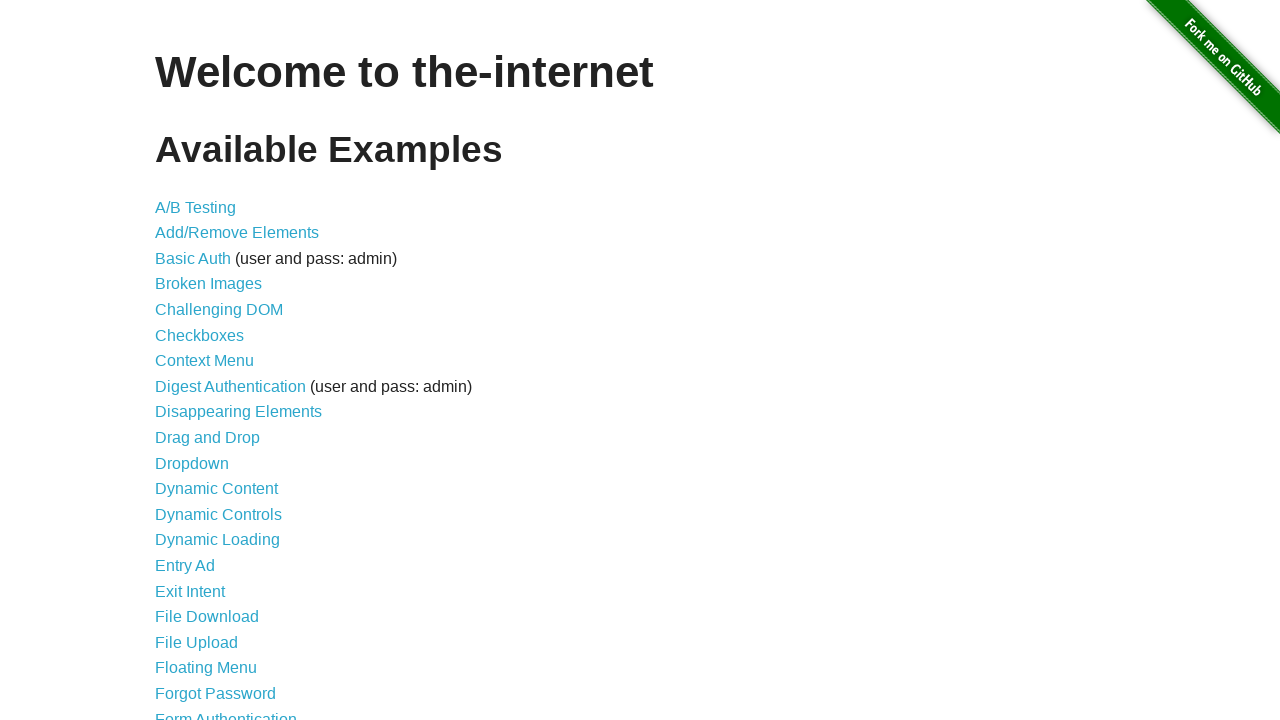

jQuery Growl function became available
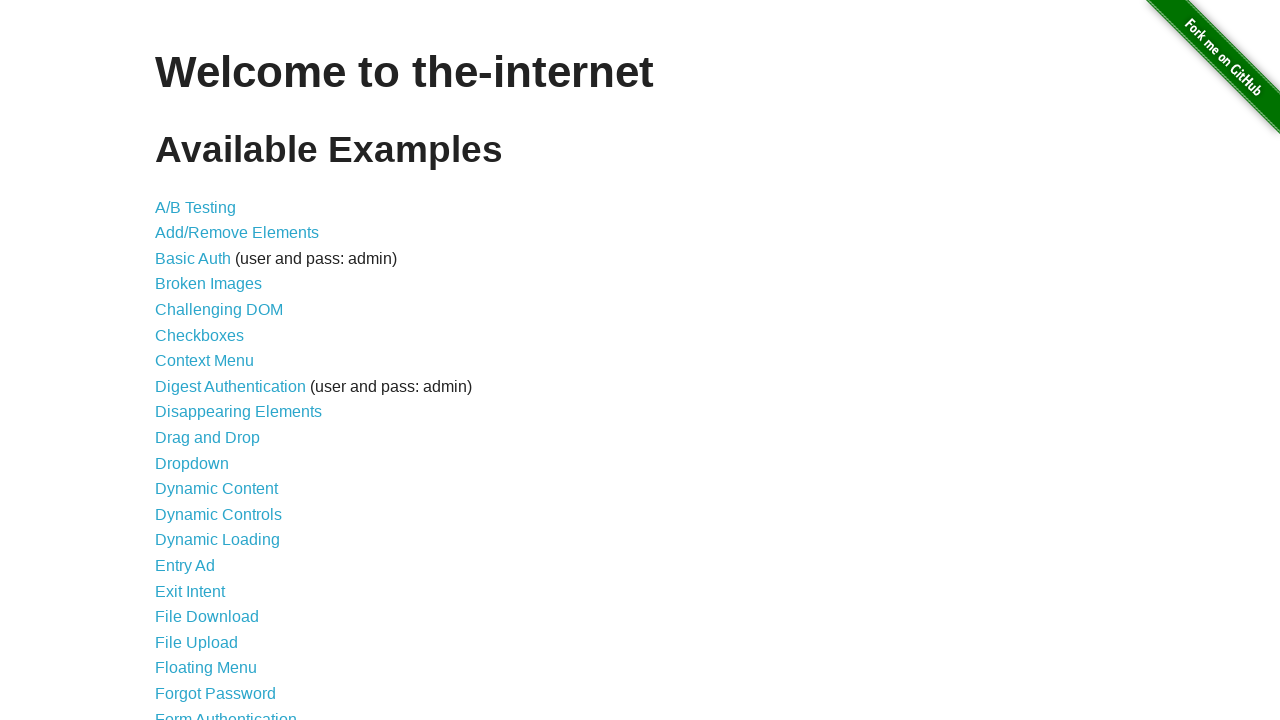

Displayed plain Growl notification with title 'GET' and message '/'
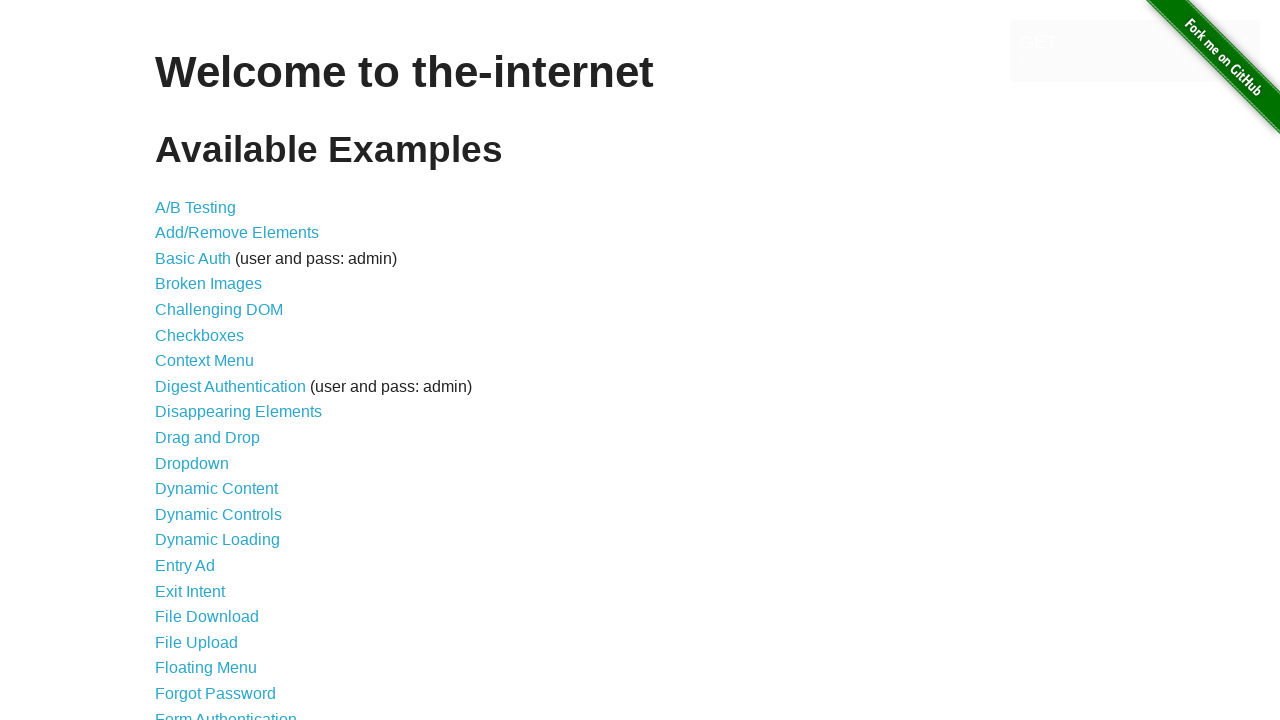

Displayed error Growl notification
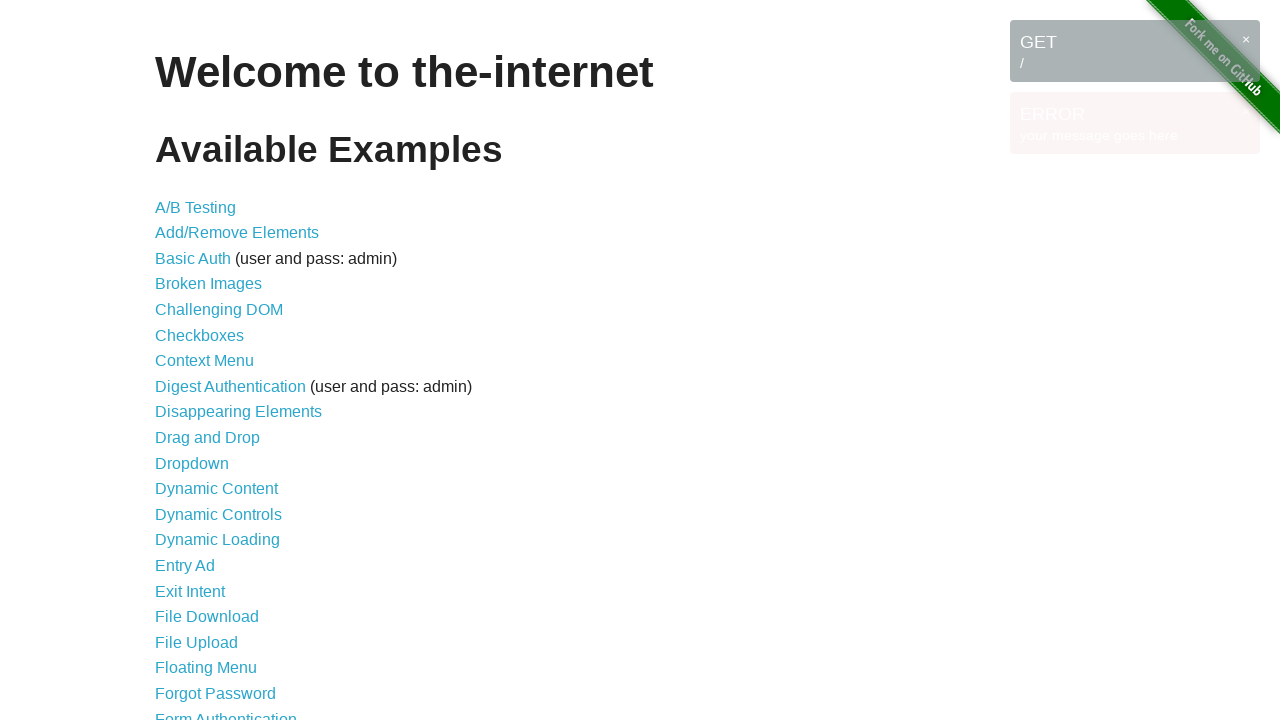

Displayed notice Growl notification
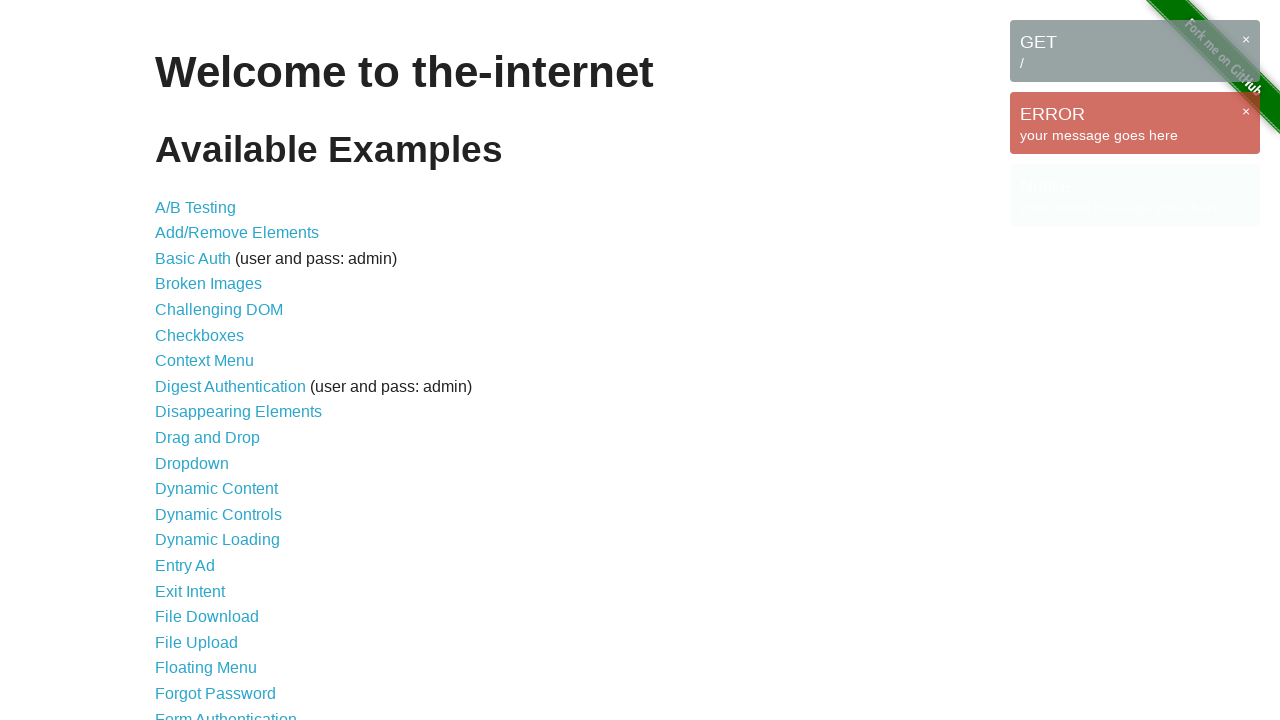

Displayed warning Growl notification
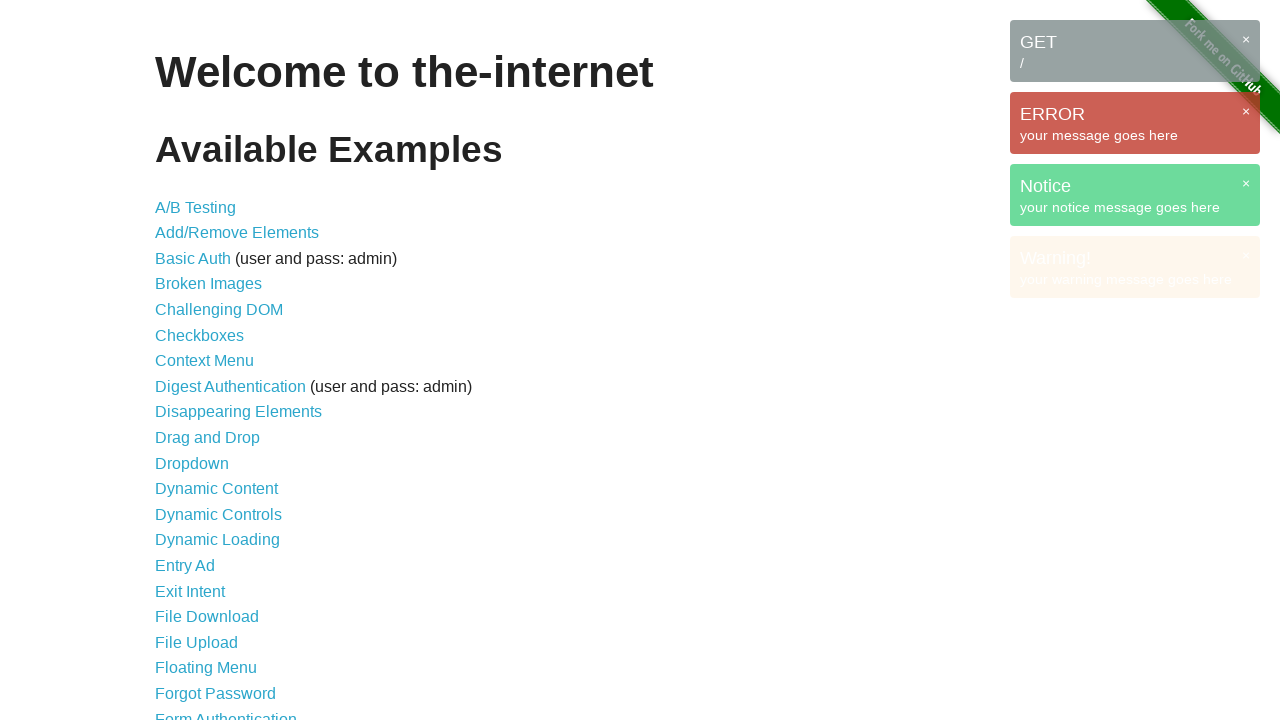

All Growl notifications are now visible on the page
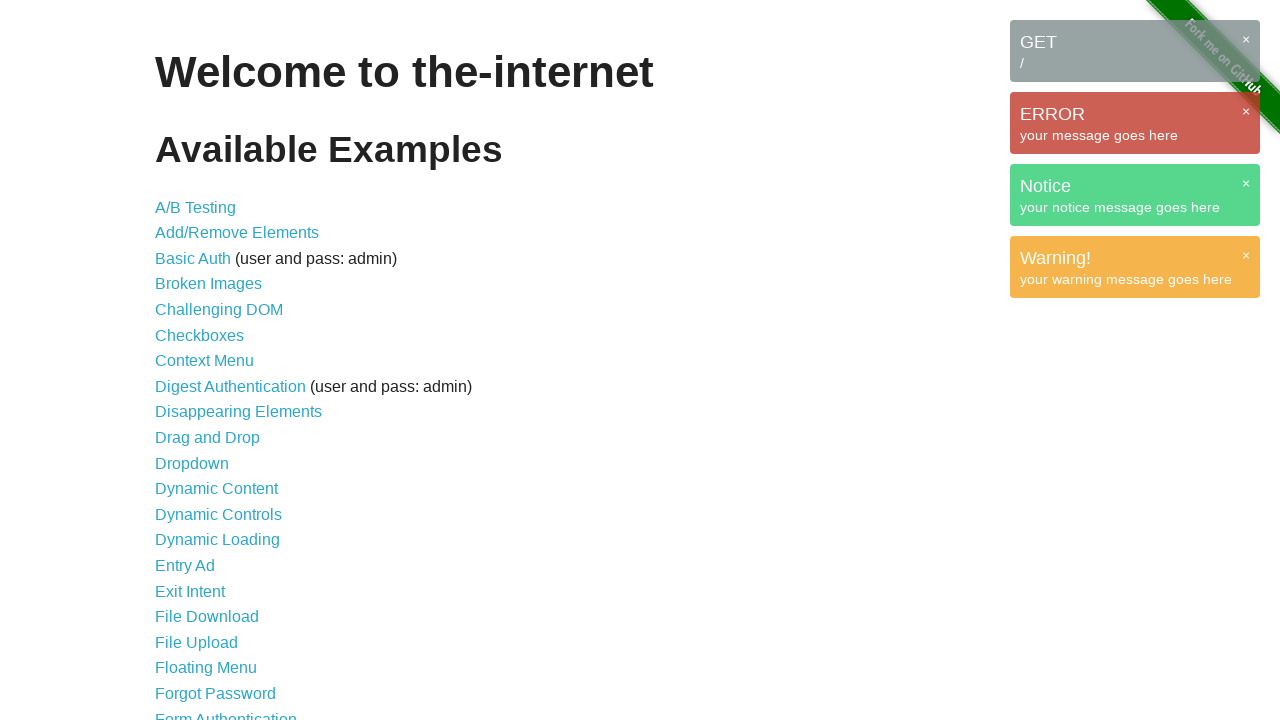

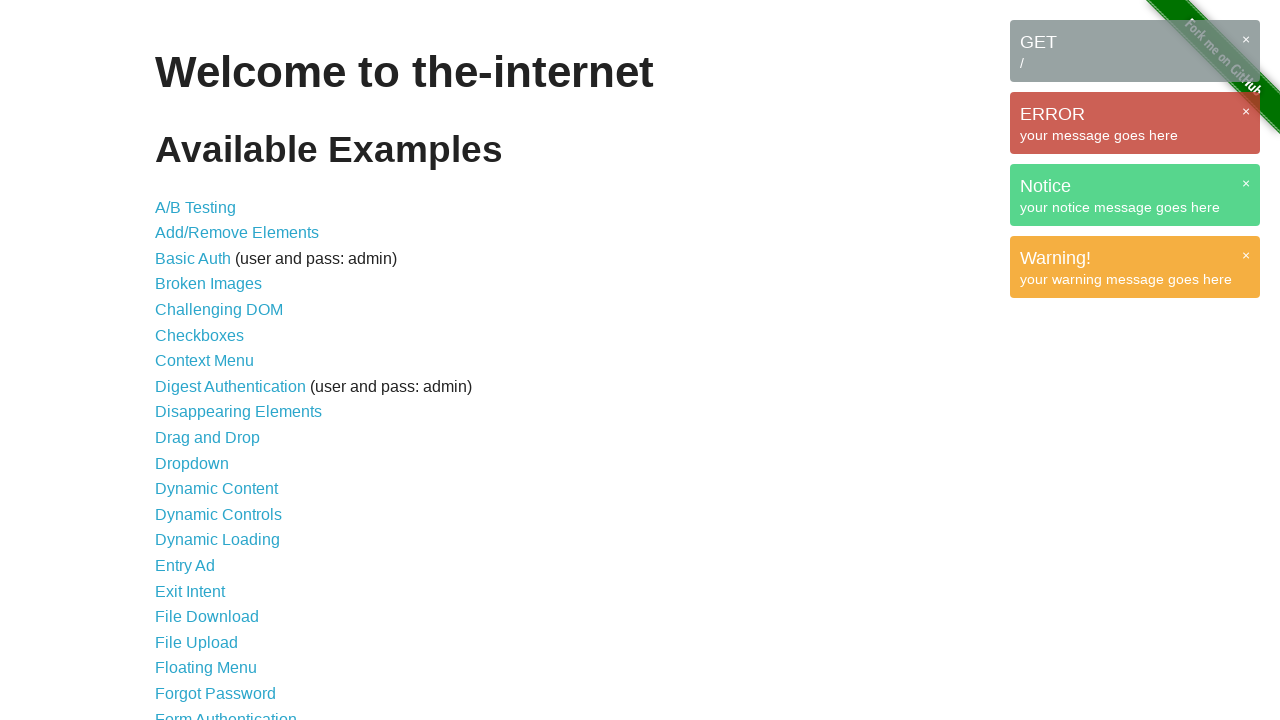